Tests the add to cart functionality on Demoblaze e-commerce site by selecting a Sony Vaio i7 laptop product and adding it to the shopping cart

Starting URL: https://www.demoblaze.com/index.html

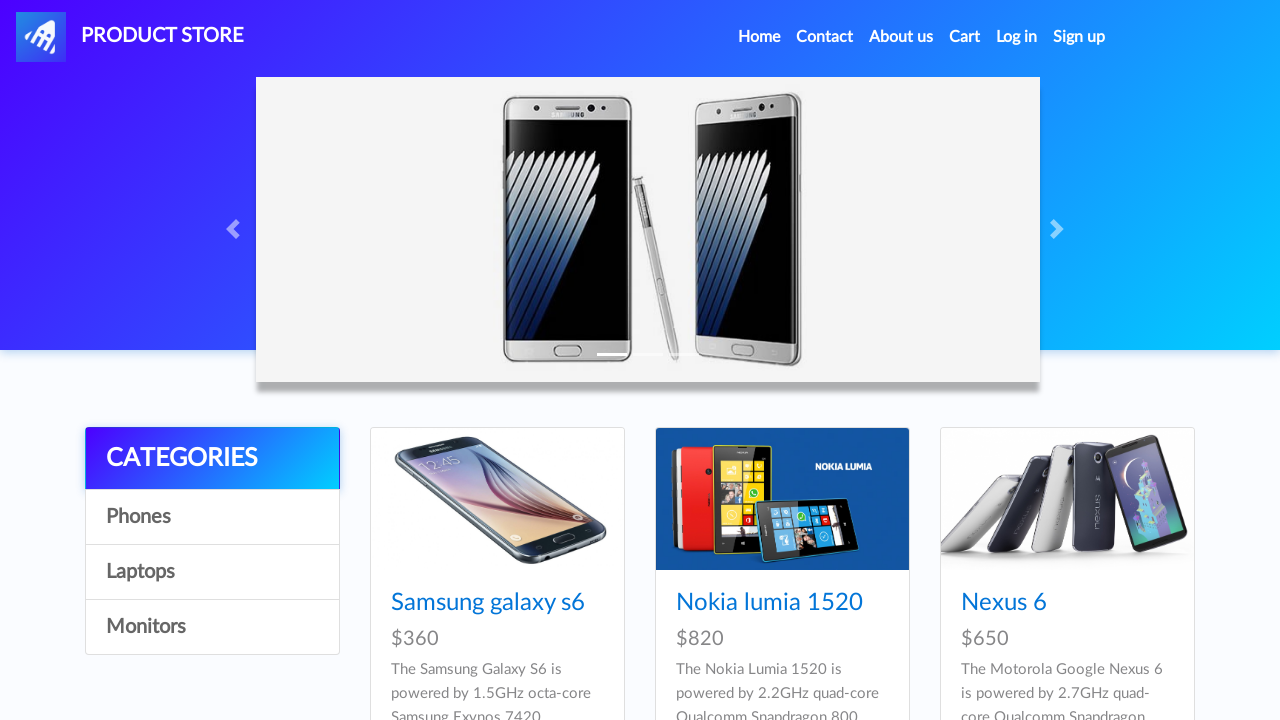

Clicked on Sony vaio i7 product link at (1024, 361) on text=Sony vaio i7
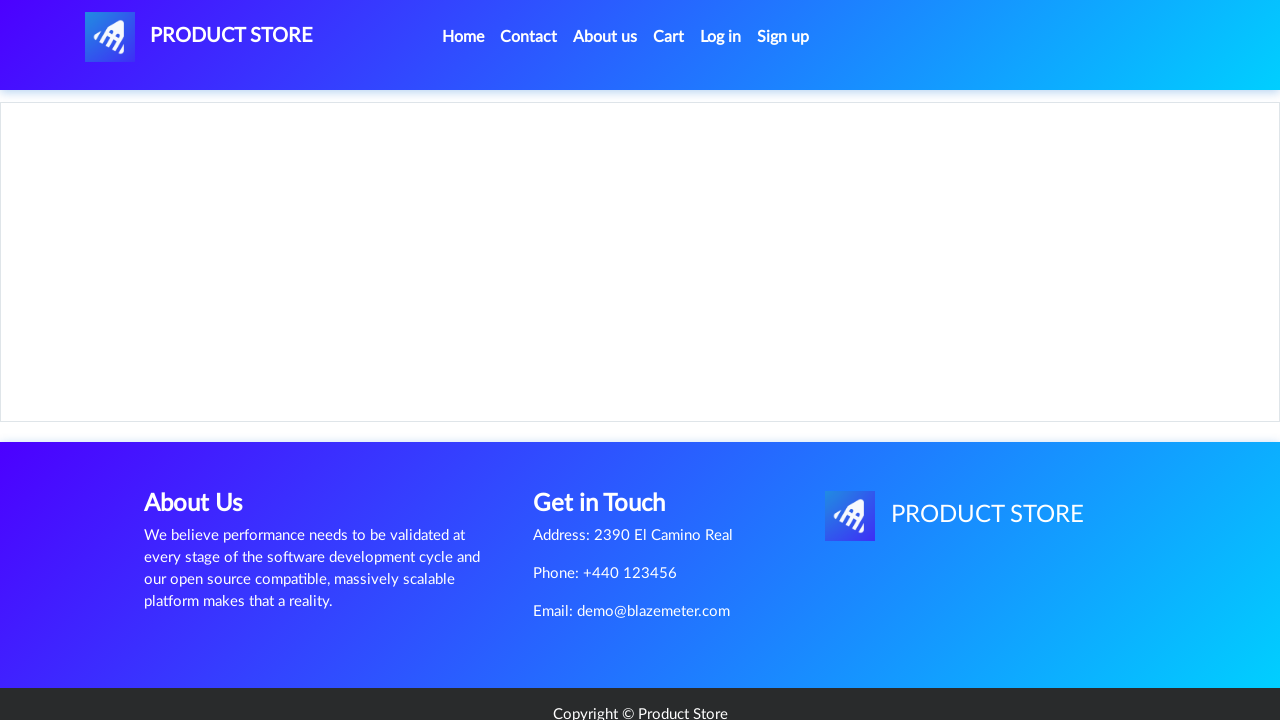

Product page loaded and Add to cart button is visible
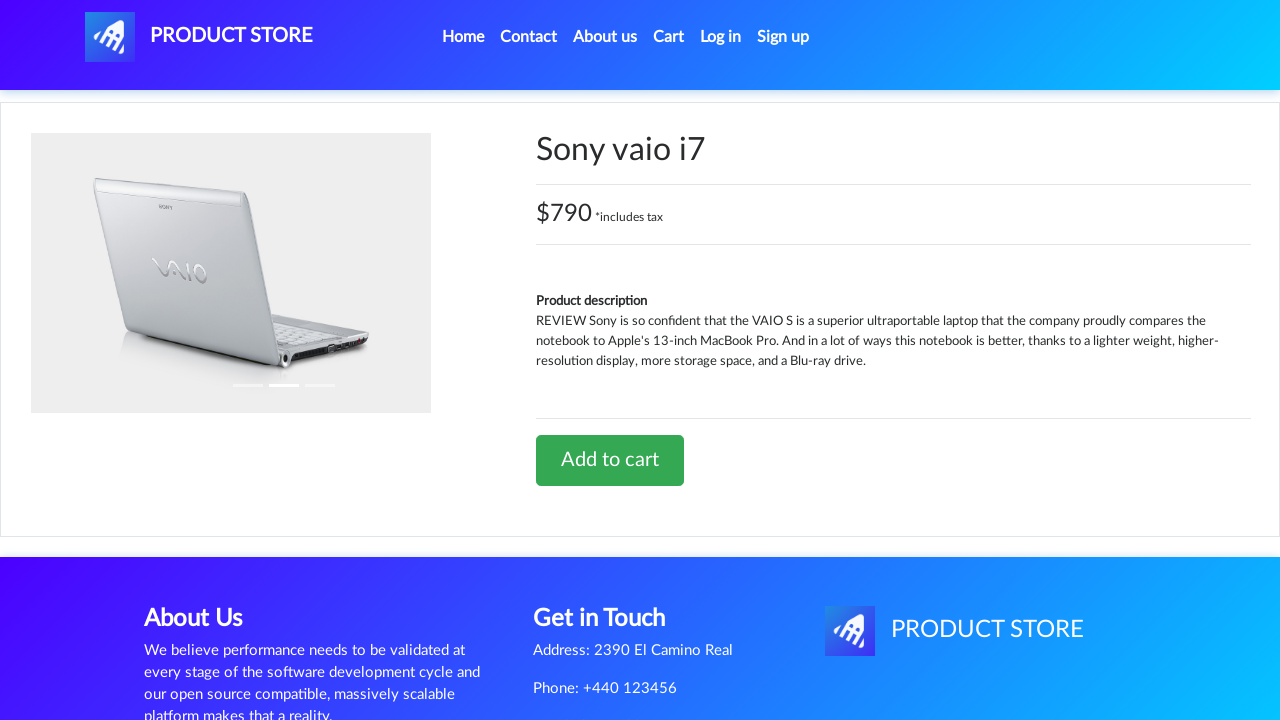

Clicked Add to cart button for Sony vaio i7 at (610, 460) on text=Add to cart
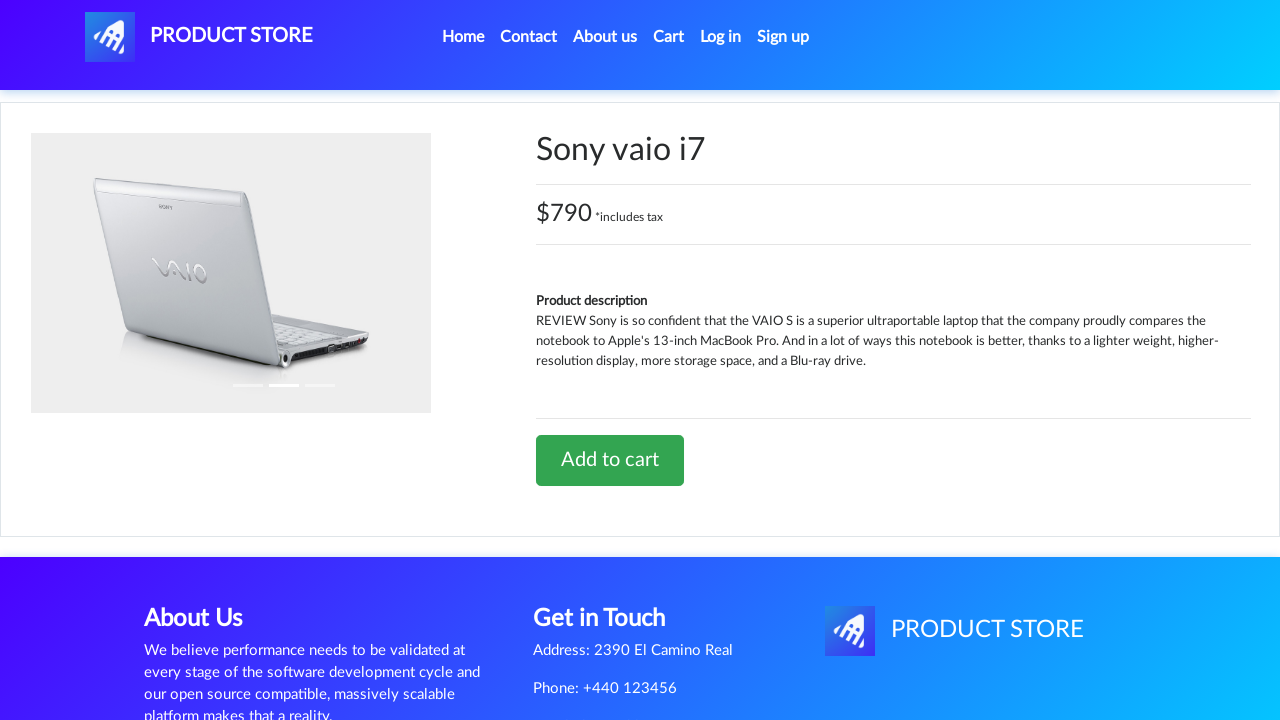

Accepted confirmation dialog after adding to cart
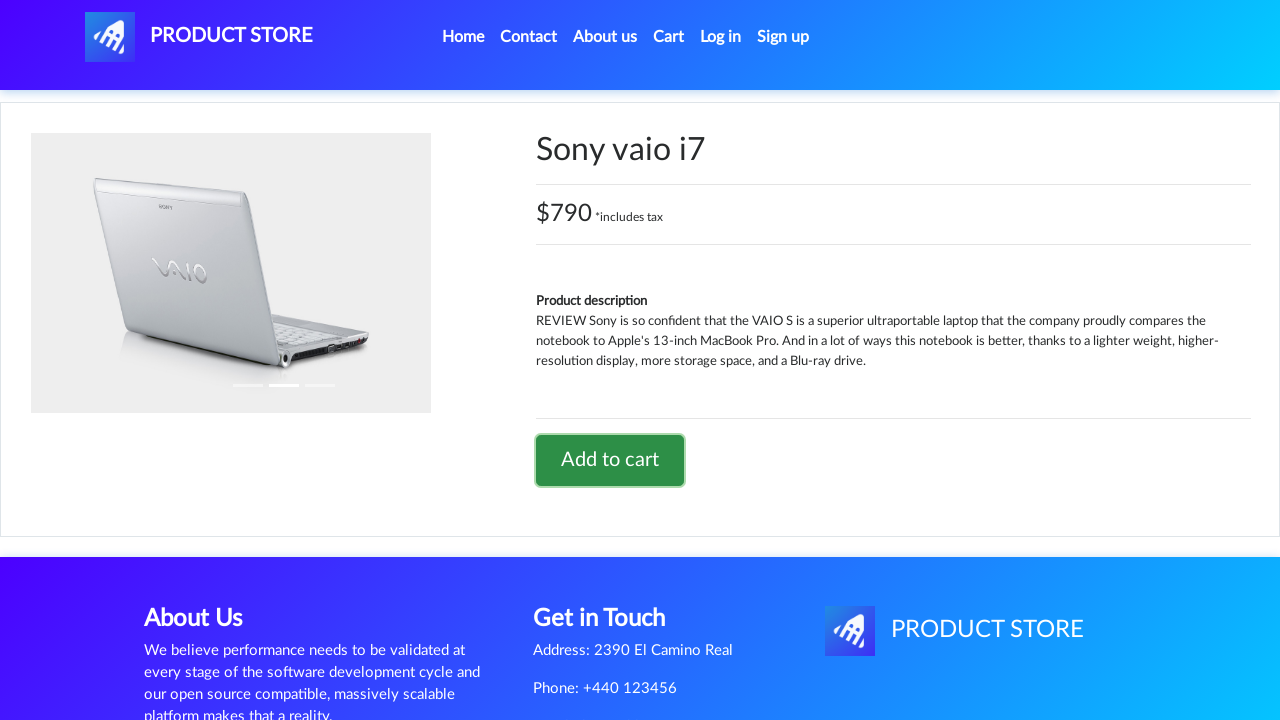

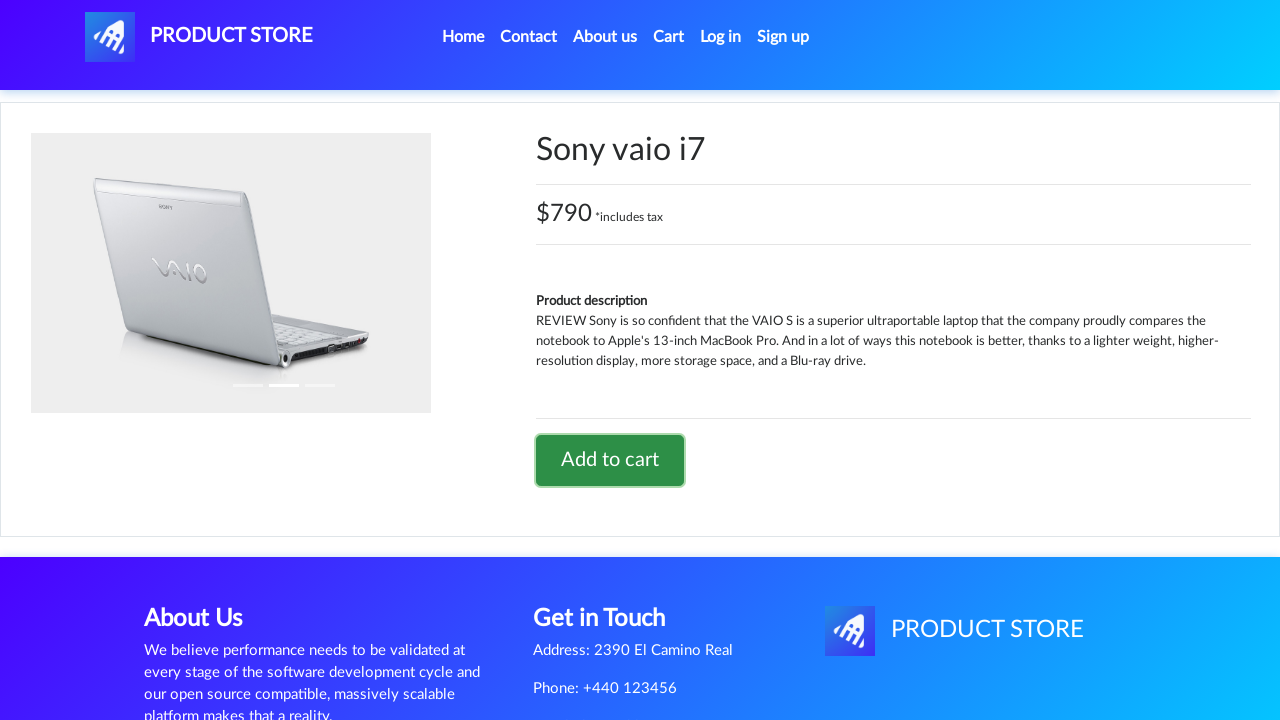